Tests alert handling functionality by entering a name in a text field, triggering an alert, and accepting it

Starting URL: https://rahulshettyacademy.com/AutomationPractice/

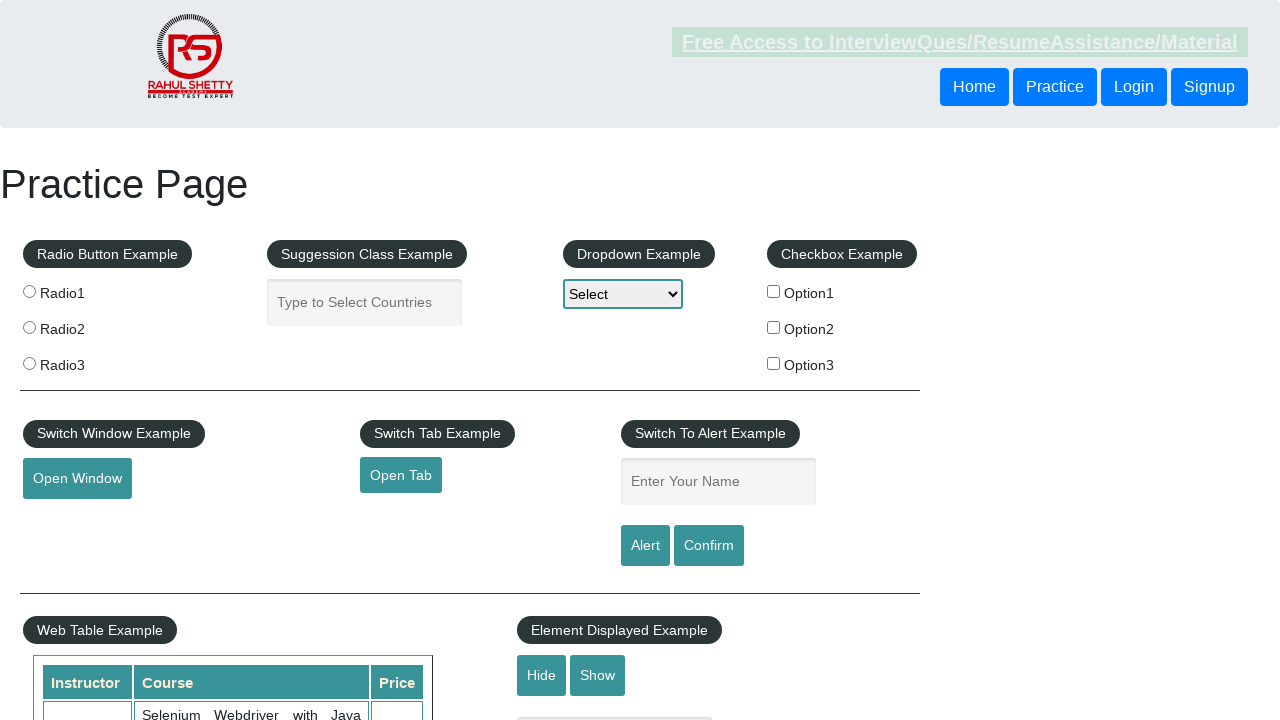

Filled name field with 'Pratik' on #name
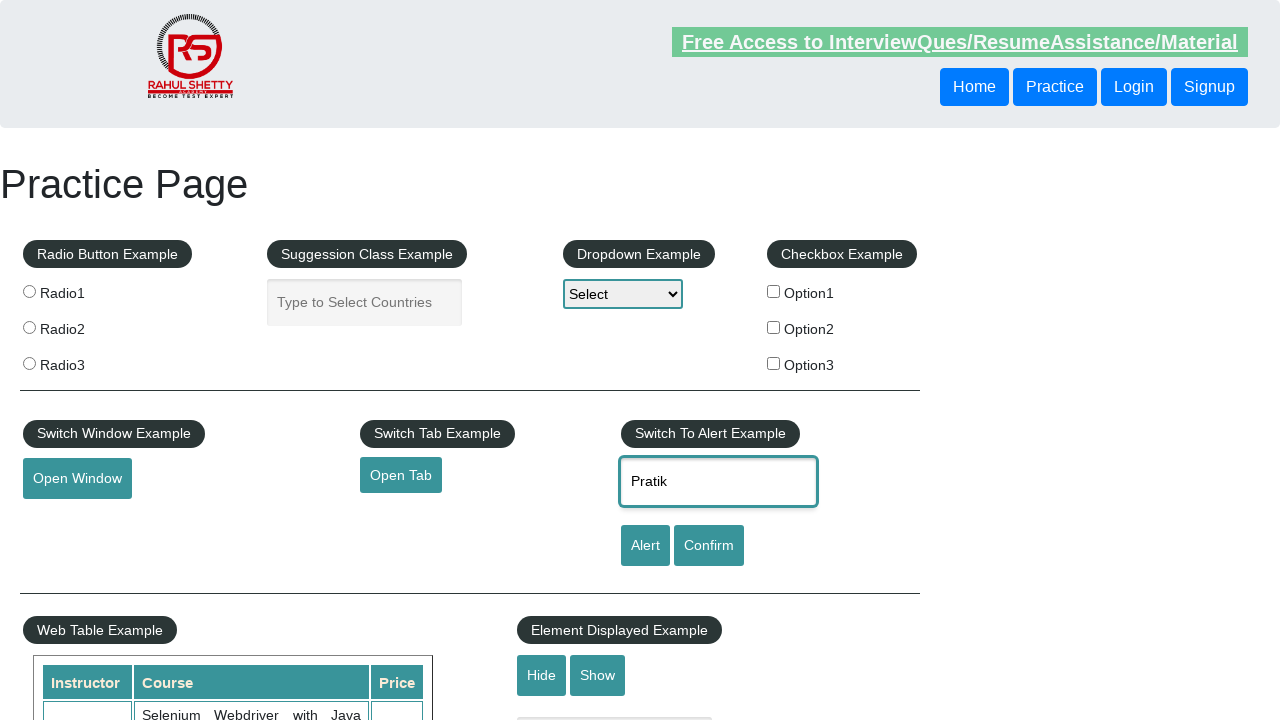

Clicked alert button to trigger alert at (645, 546) on #alertbtn
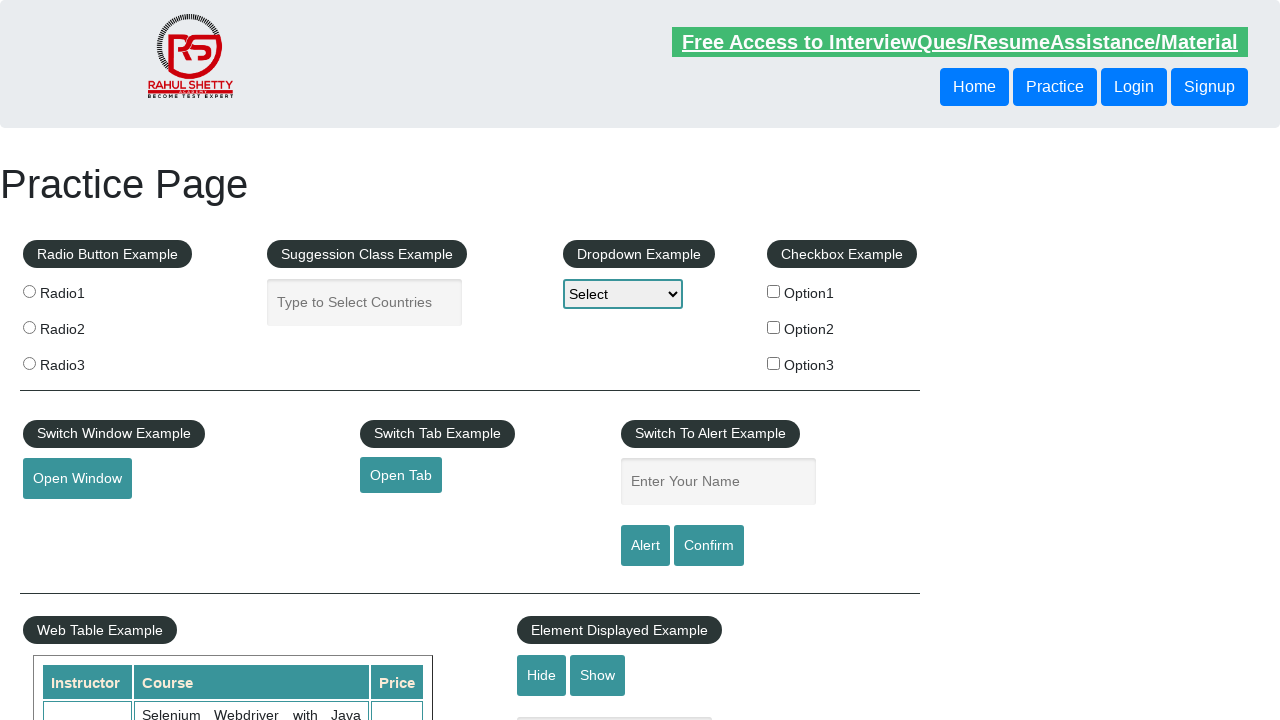

Set up dialog handler to accept alert
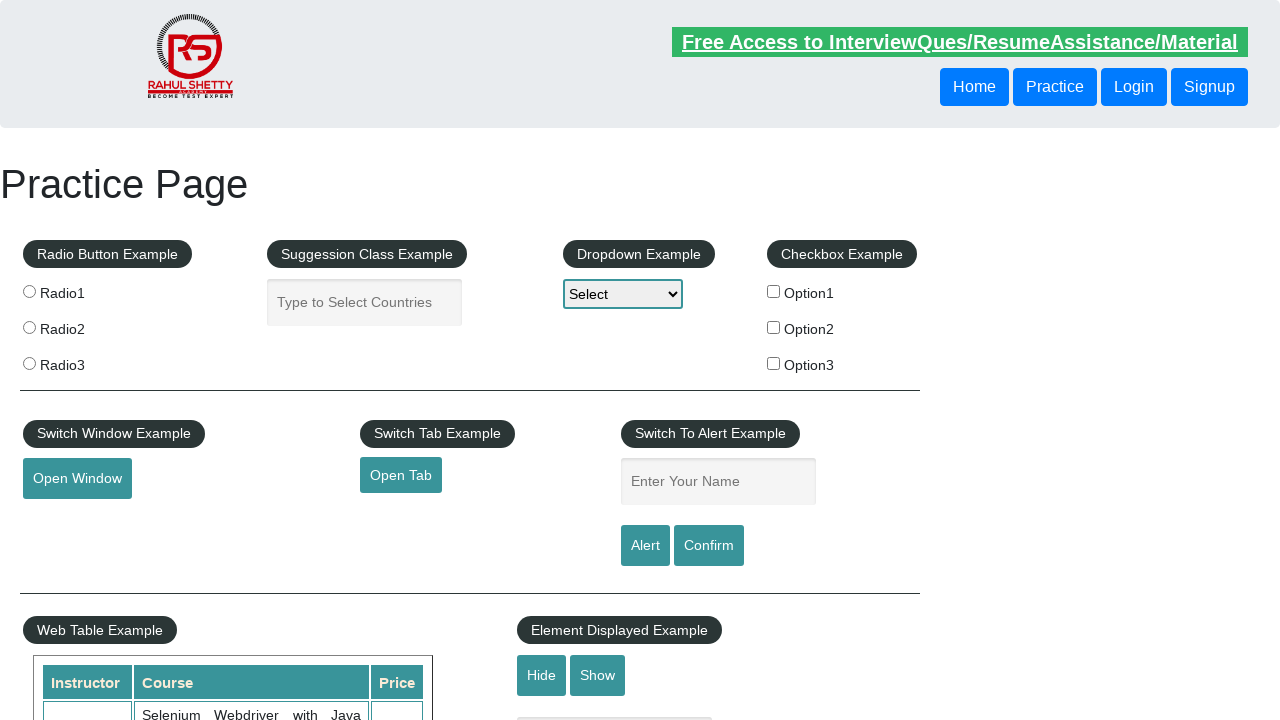

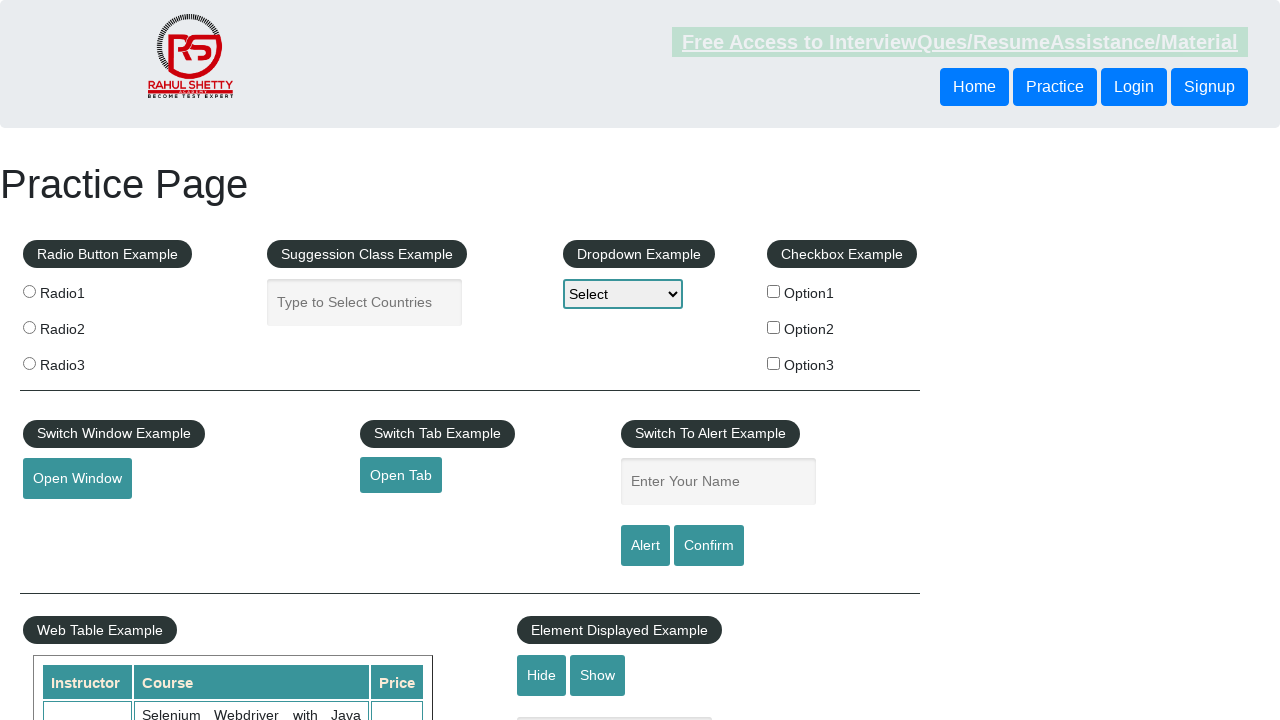